Tests filtering to display only completed items using the Completed link

Starting URL: https://demo.playwright.dev/todomvc

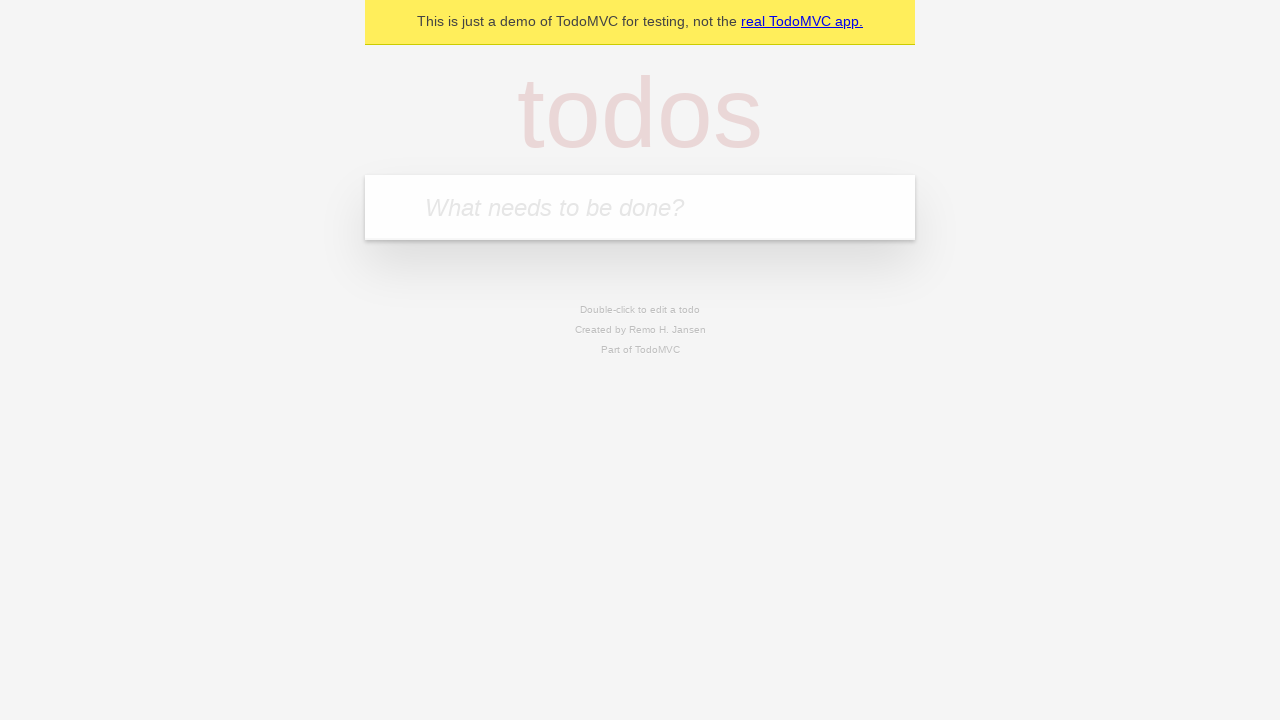

Filled todo input with 'buy some cheese' on internal:attr=[placeholder="What needs to be done?"i]
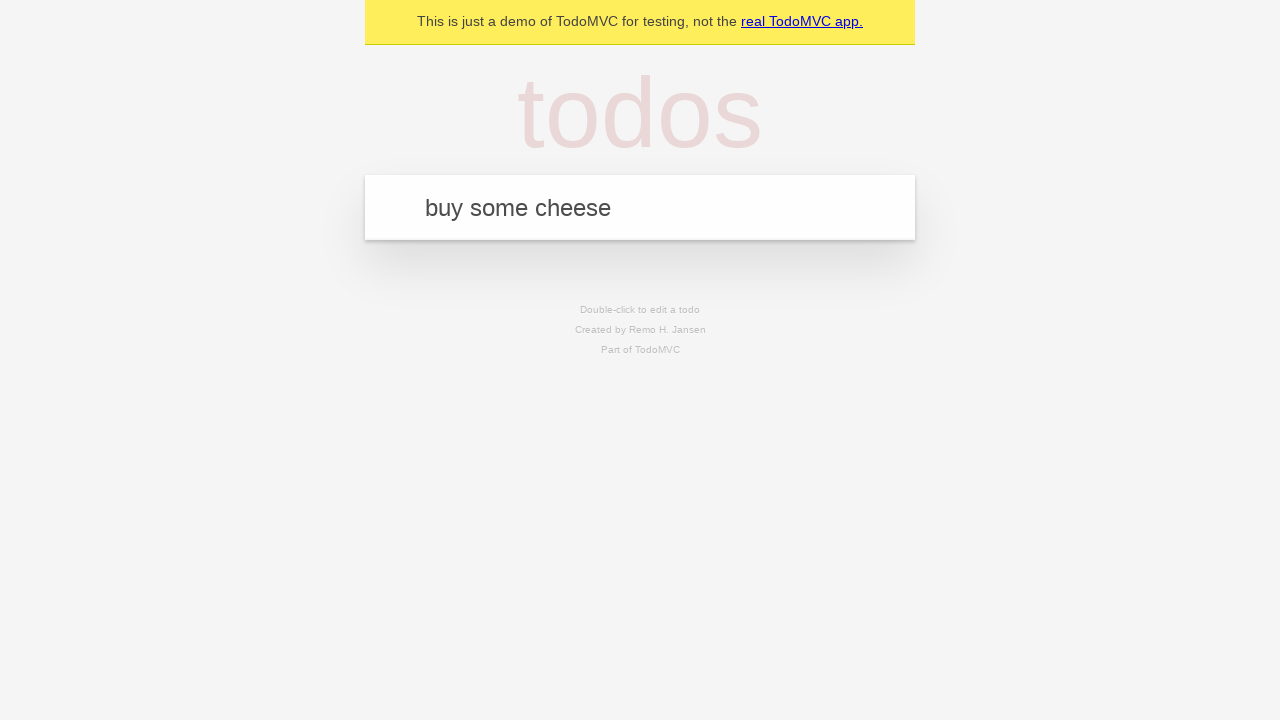

Pressed Enter to add first todo item on internal:attr=[placeholder="What needs to be done?"i]
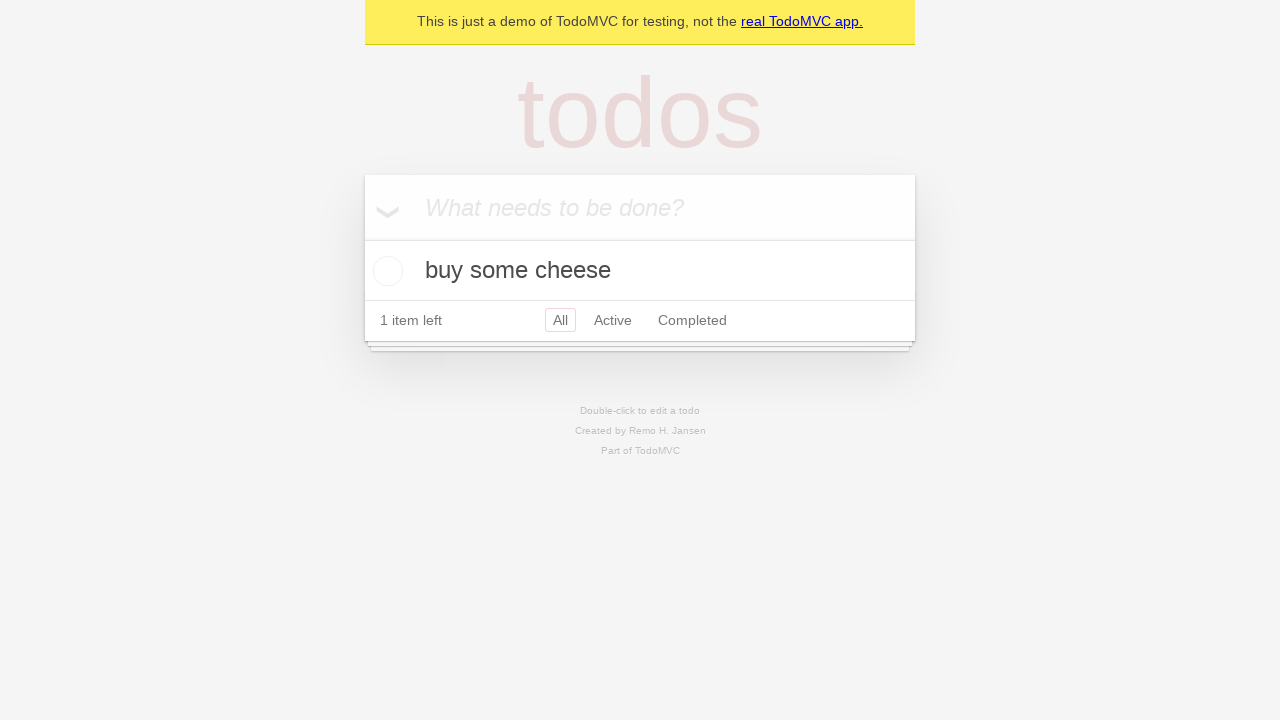

Filled todo input with 'feed the cat' on internal:attr=[placeholder="What needs to be done?"i]
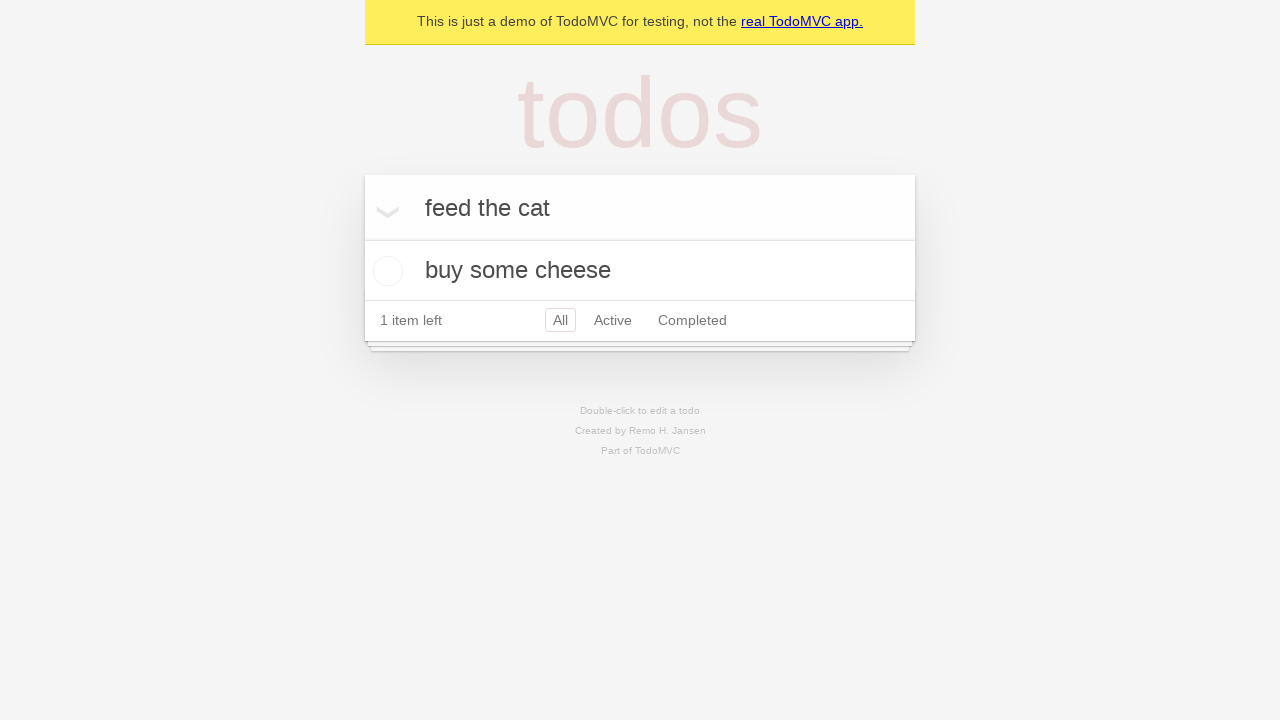

Pressed Enter to add second todo item on internal:attr=[placeholder="What needs to be done?"i]
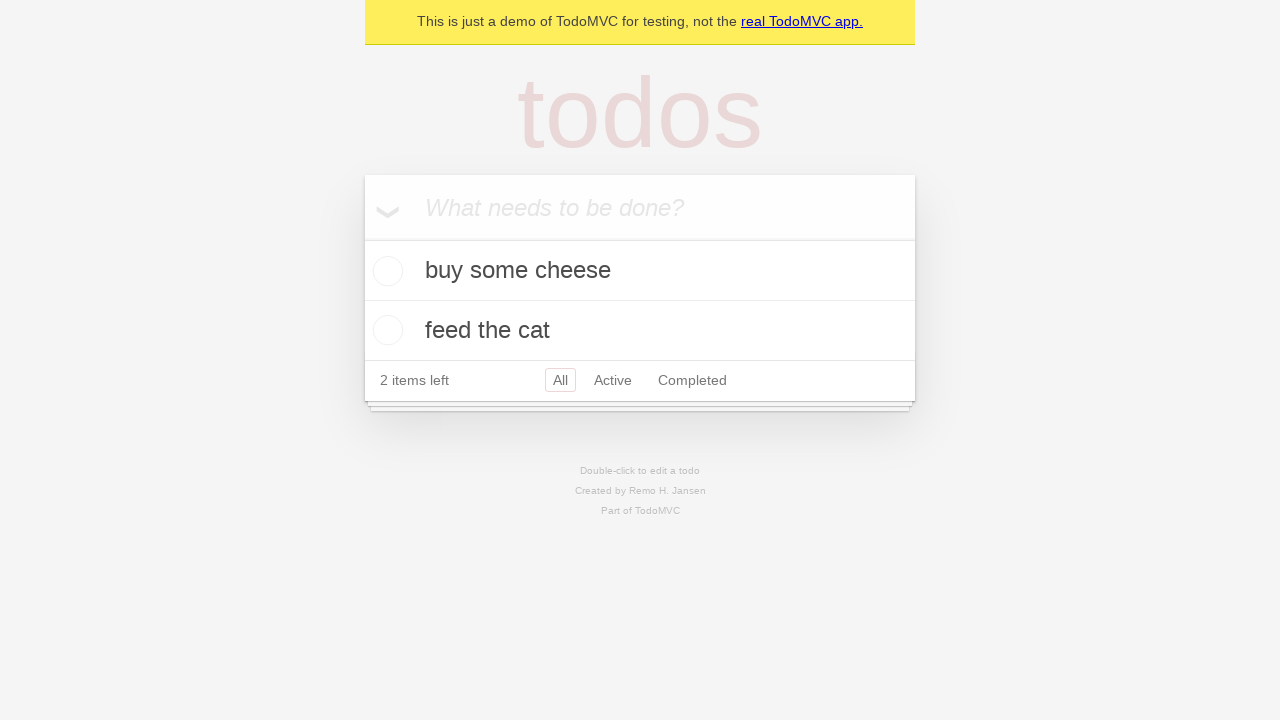

Filled todo input with 'book a doctors appointment' on internal:attr=[placeholder="What needs to be done?"i]
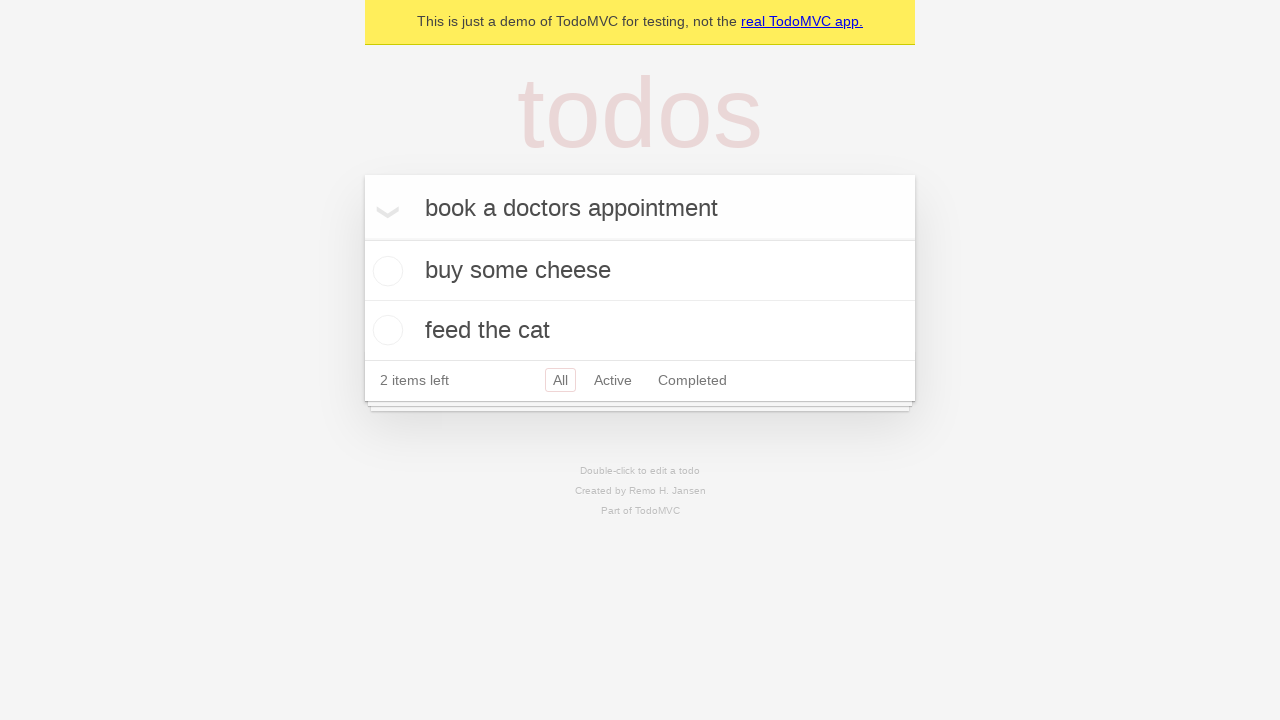

Pressed Enter to add third todo item on internal:attr=[placeholder="What needs to be done?"i]
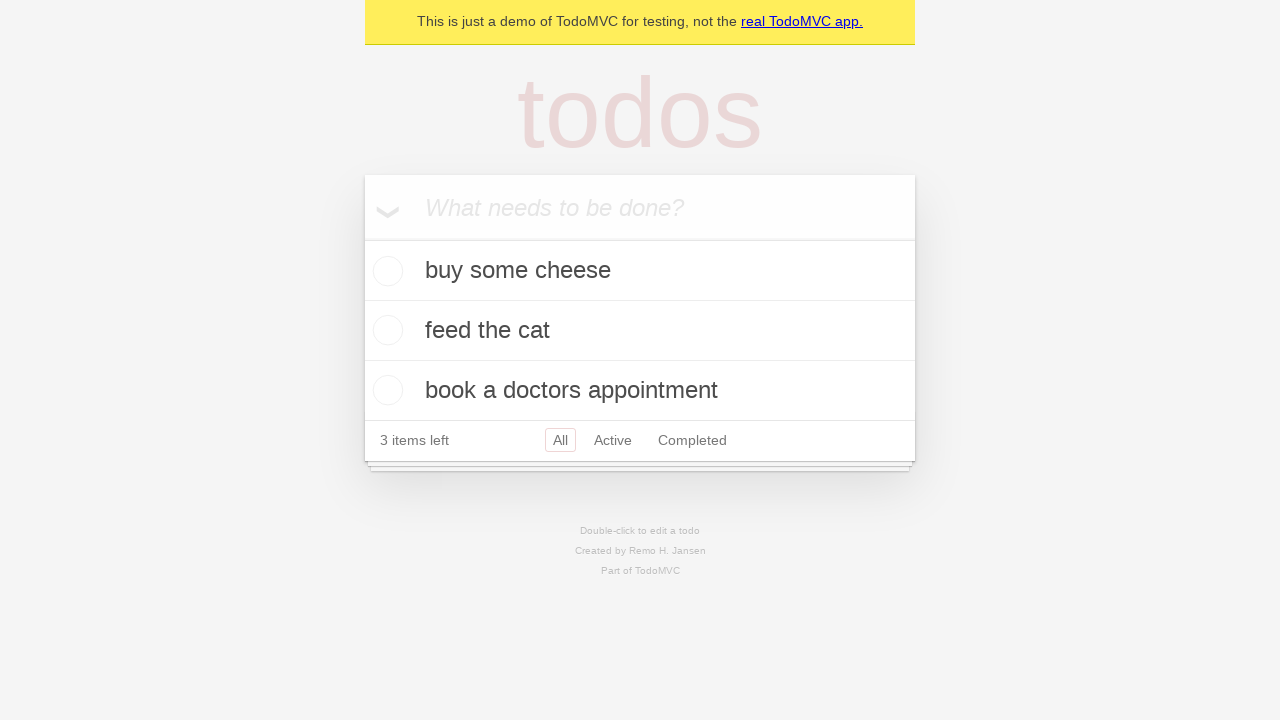

Waited for todo items to load
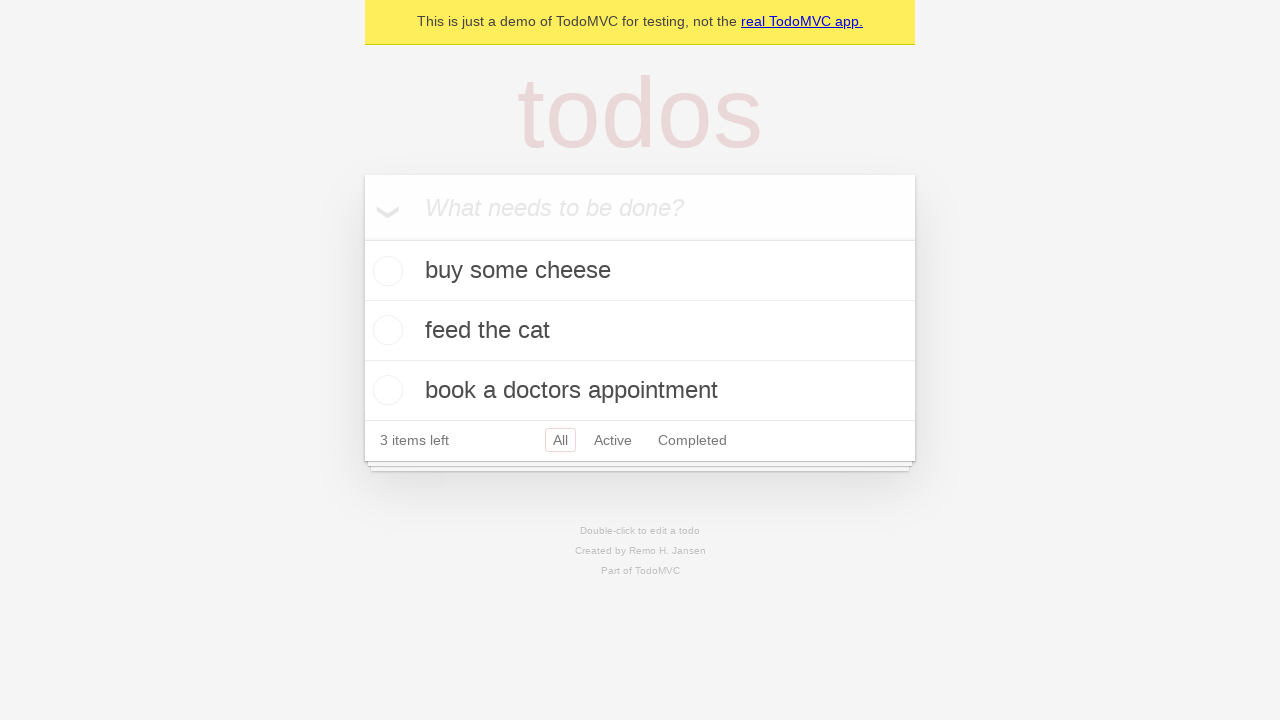

Checked checkbox for second todo item to mark as complete at (385, 330) on internal:testid=[data-testid="todo-item"s] >> nth=1 >> internal:role=checkbox
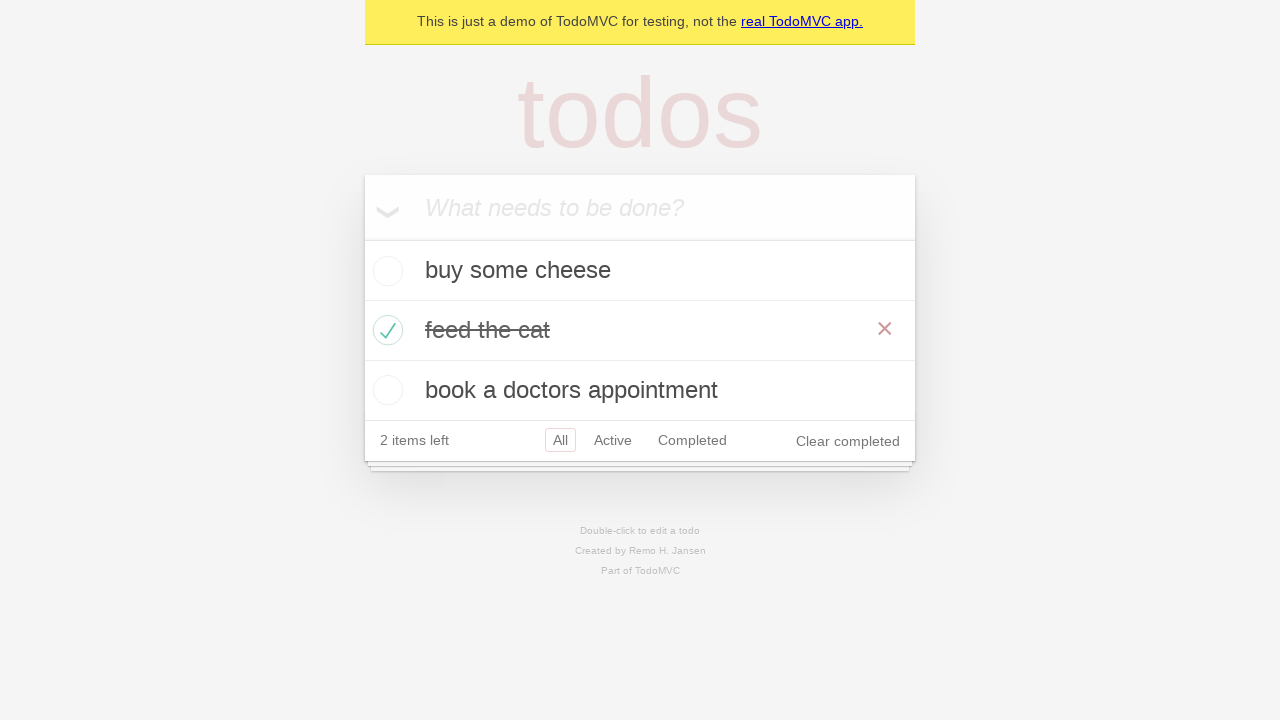

Clicked Completed filter link to display only completed items at (692, 440) on internal:role=link[name="Completed"i]
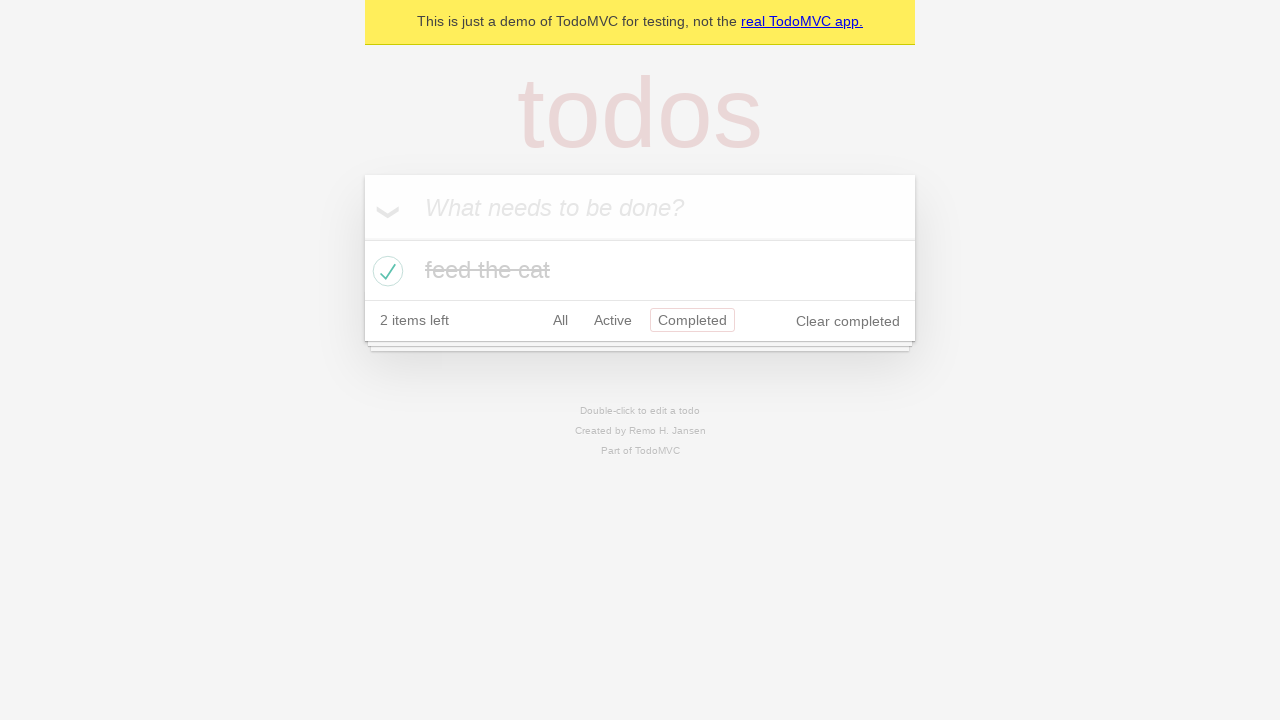

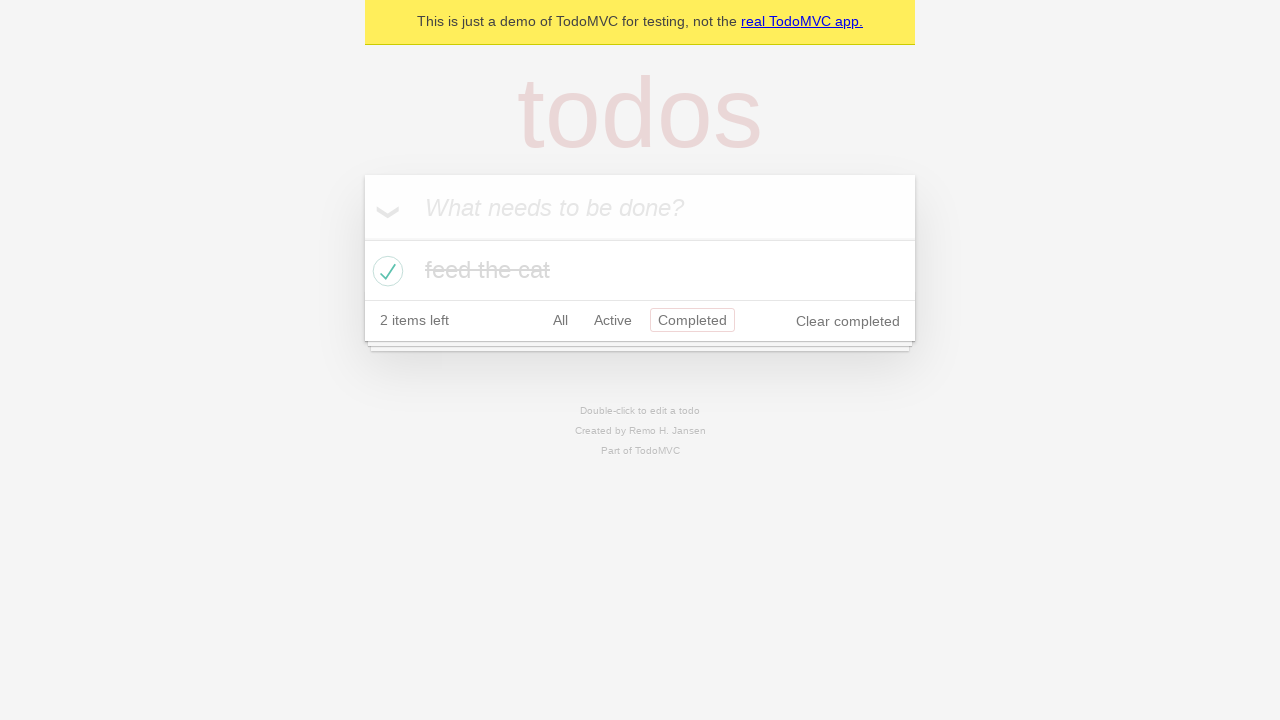